Tests a loading images page by waiting for images to finish loading (indicated by "Done!" text) and then verifying that an image element has loaded with a src attribute

Starting URL: https://bonigarcia.dev/selenium-webdriver-java/loading-images.html

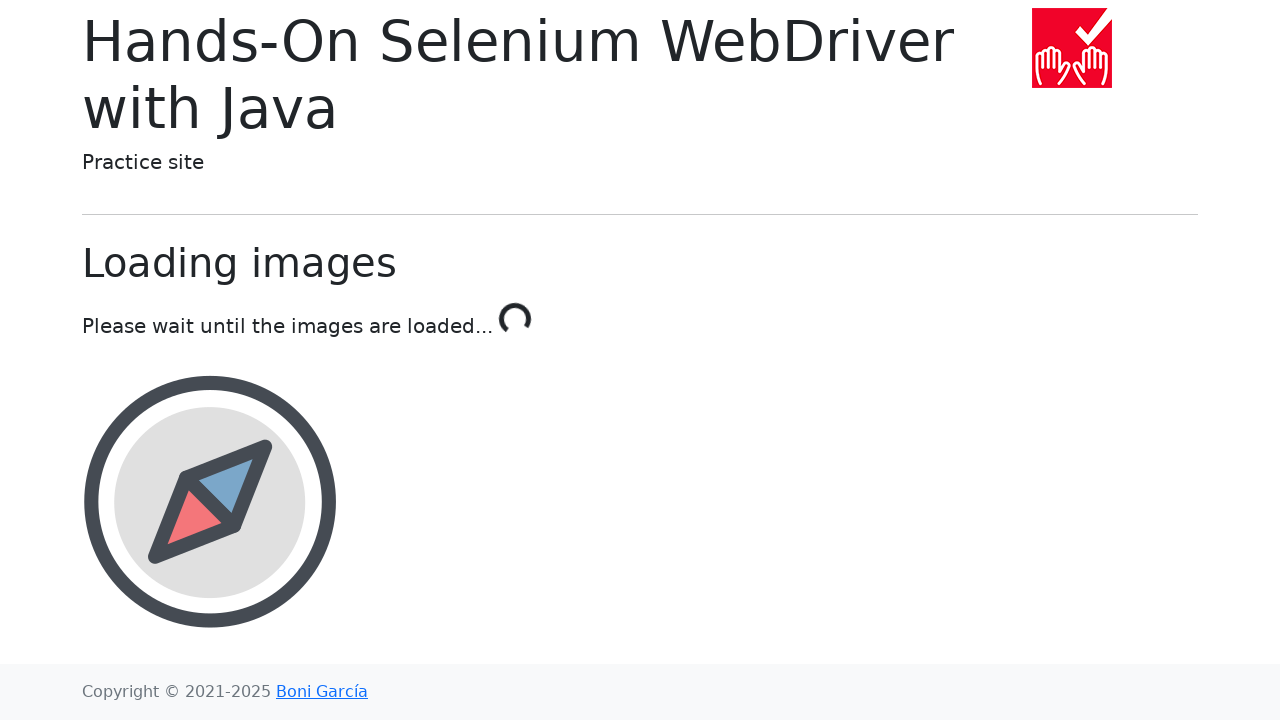

Waited for 'Done!' text to appear, indicating images have finished loading
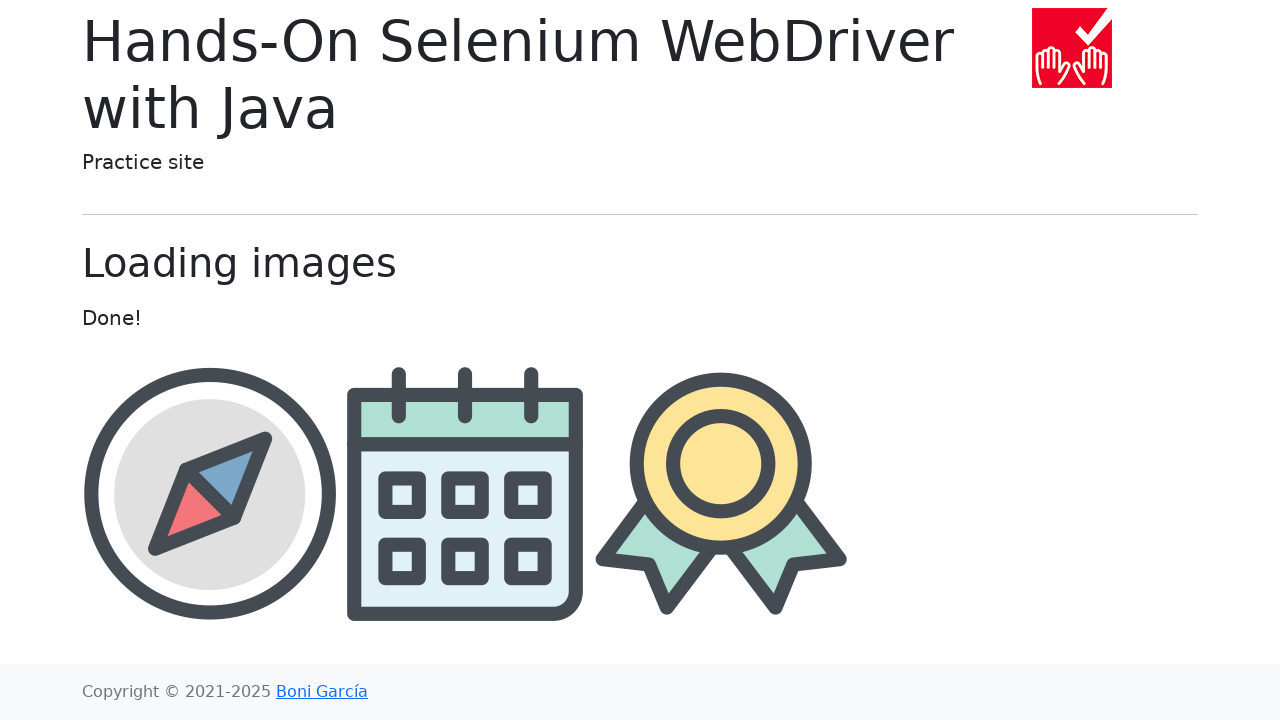

Verified third image element has loaded with src attribute
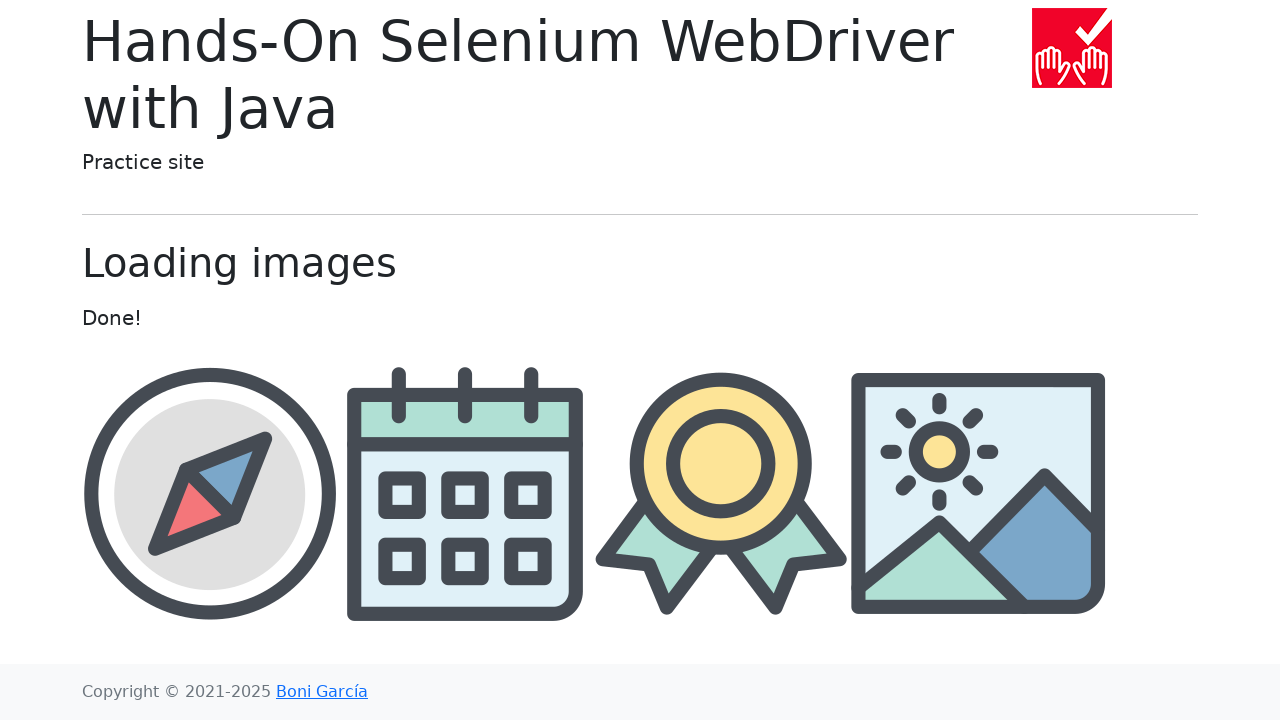

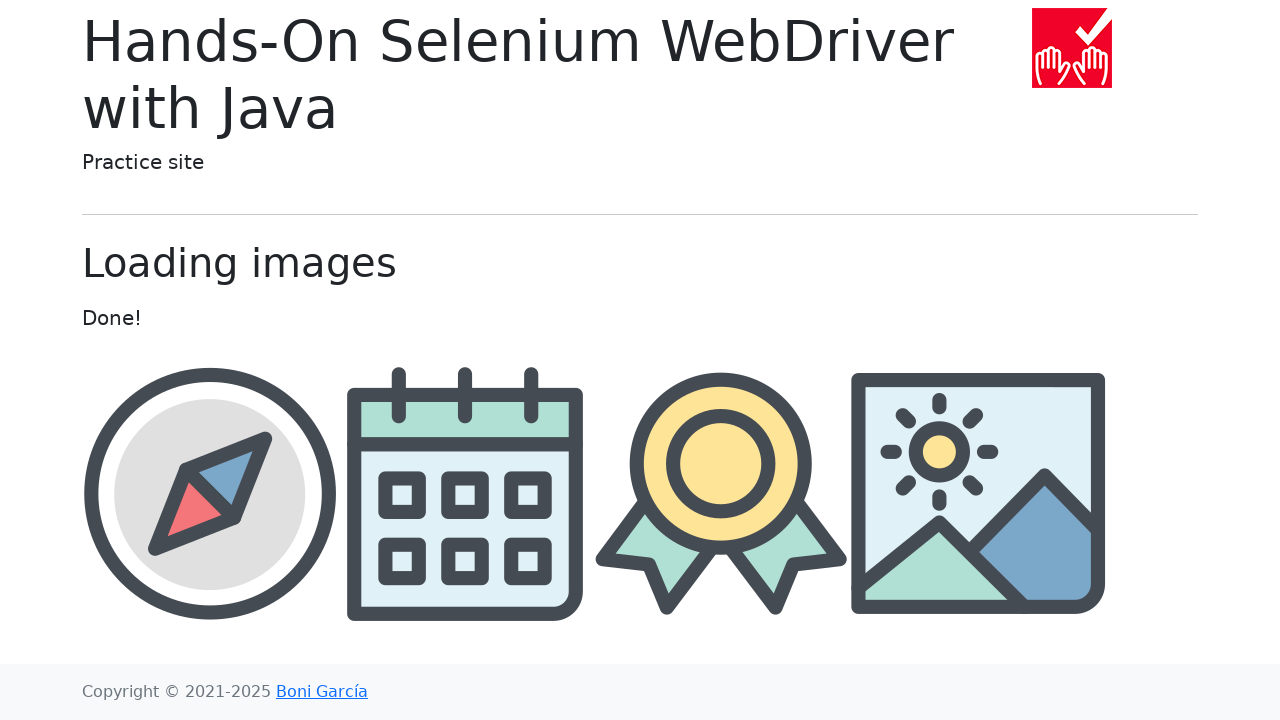